Tests page load delay by clicking a link that loads slowly and verifying the button becomes visible

Starting URL: http://uitestingplayground.com/

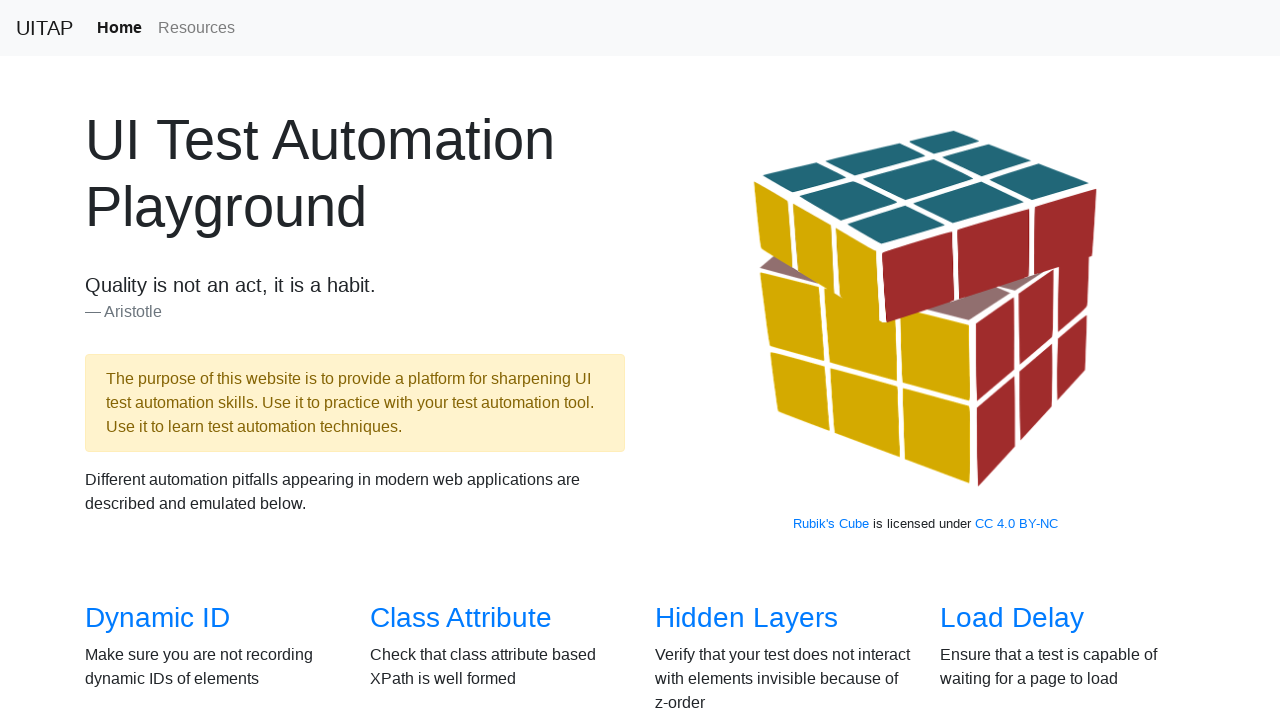

Clicked the Load Delay link at (1012, 618) on internal:role=link[name="Load Delay"i]
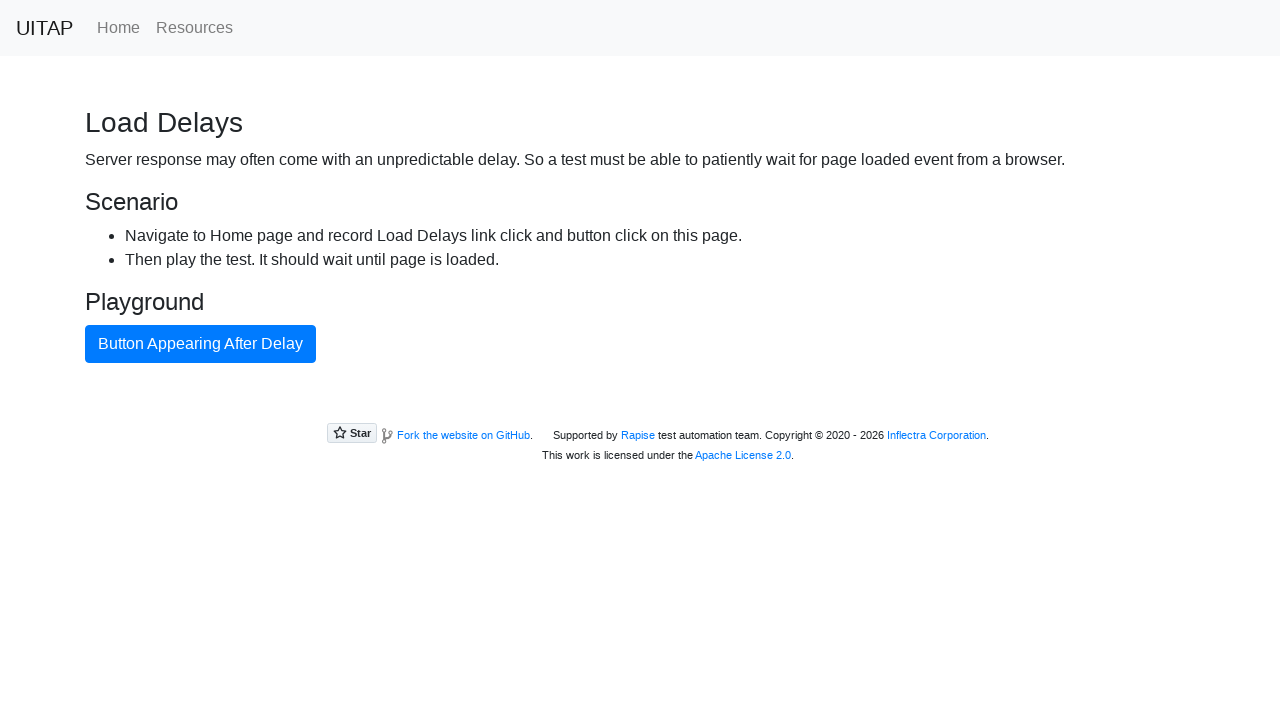

Button became visible after page load delay
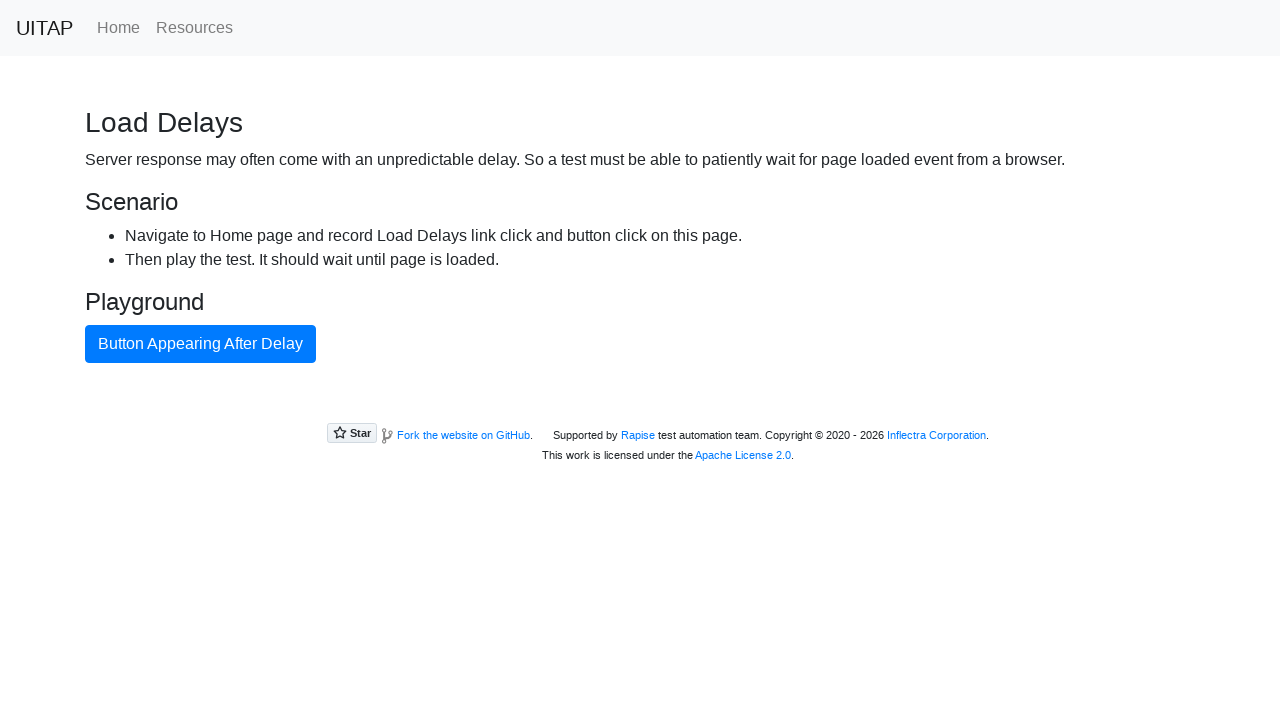

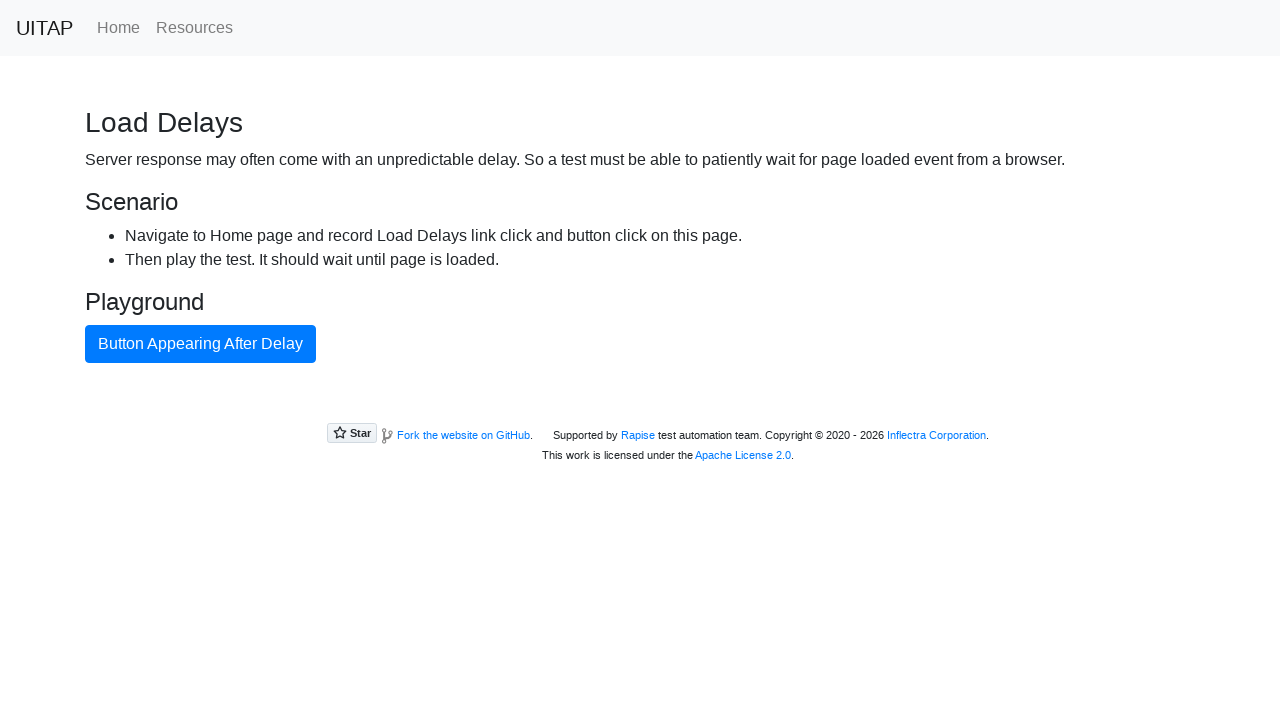